Tests multi-window handling by clicking a button that opens a new tab, switching to the new tab with title "Web Table", and typing in a search field

Starting URL: https://leafground.com/window.xhtml

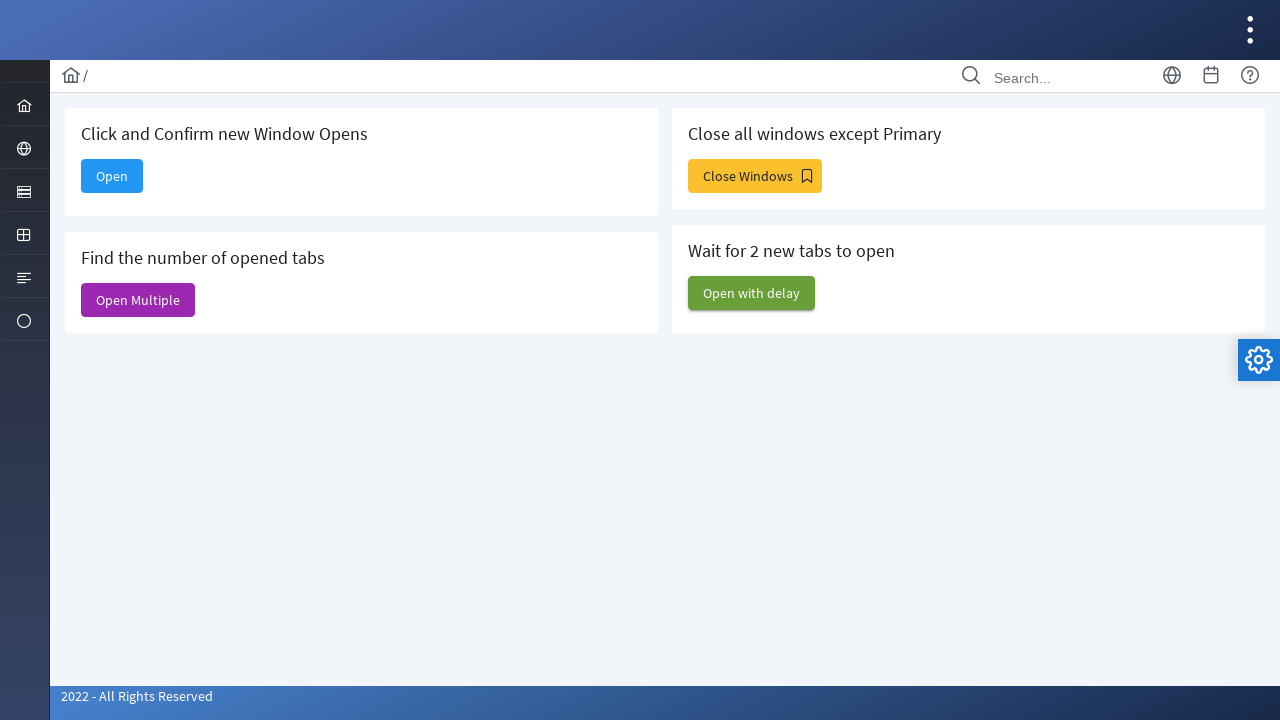

Clicked button to open new tab at (138, 300) on xpath=//h5[text()='Find the number of opened tabs']/following::span[1]
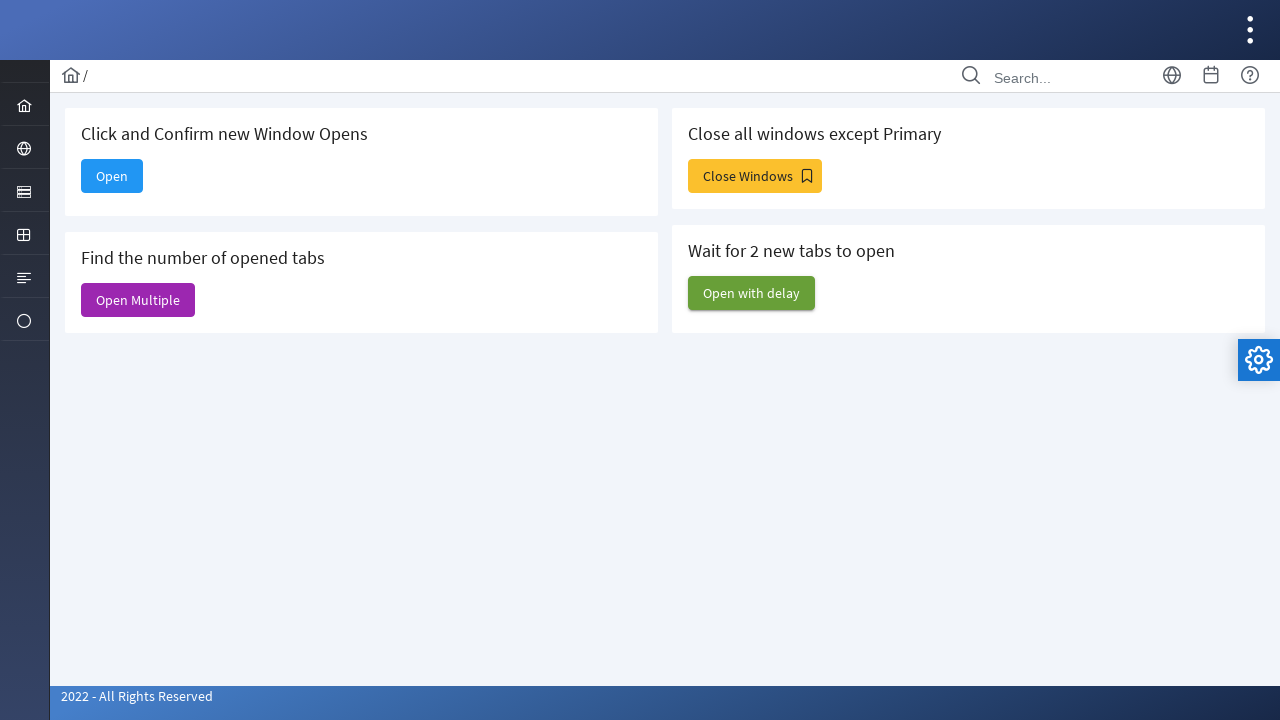

New page/tab opened and captured
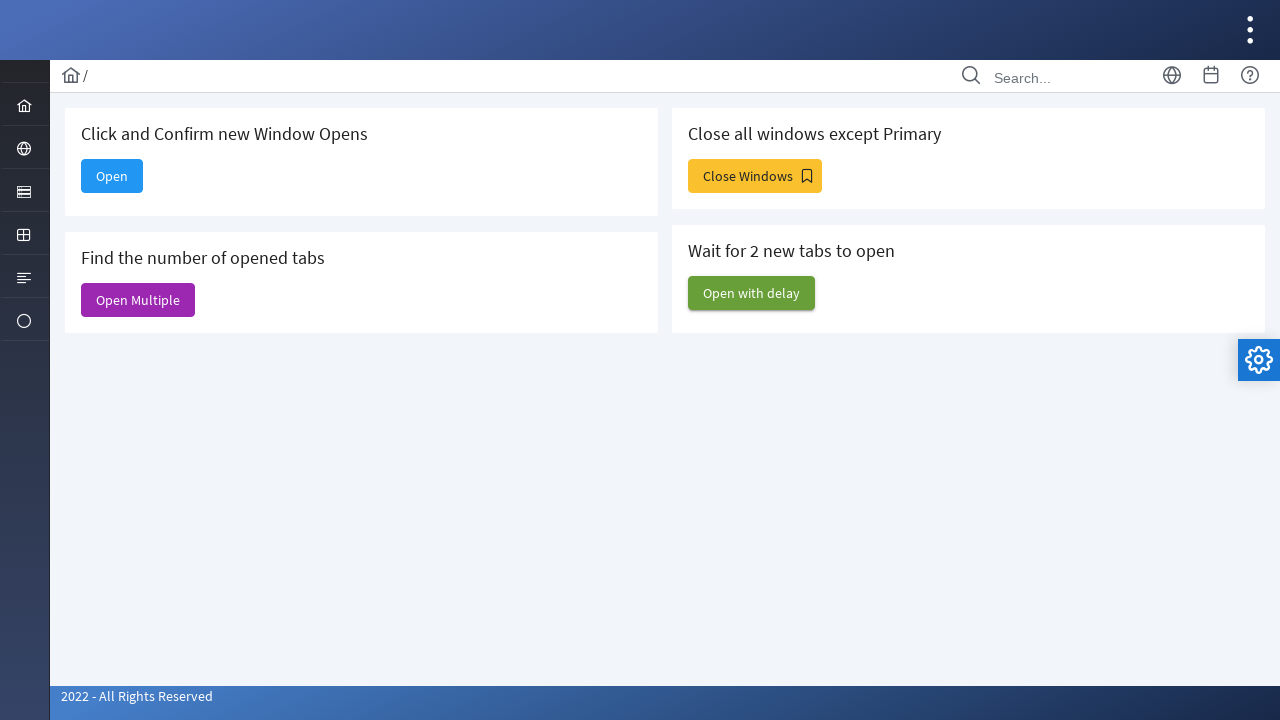

New page finished loading
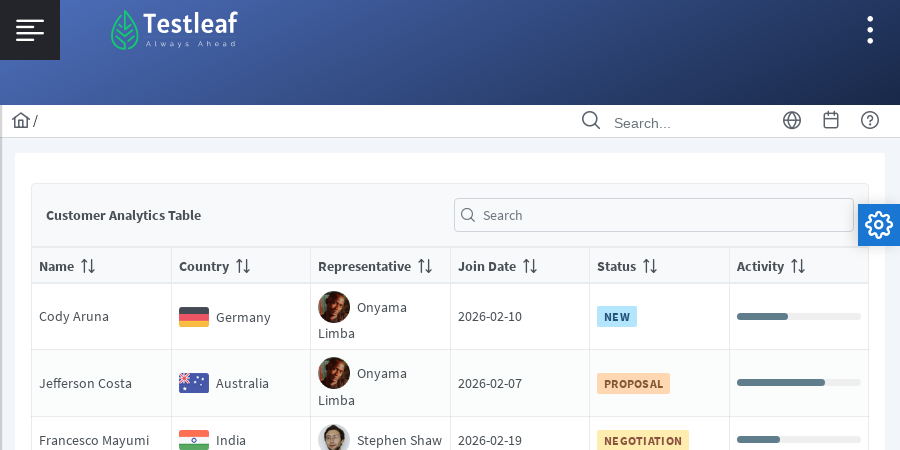

Typed 'Test' in search field of 'Web Table' page on //input[@placeholder='Search']
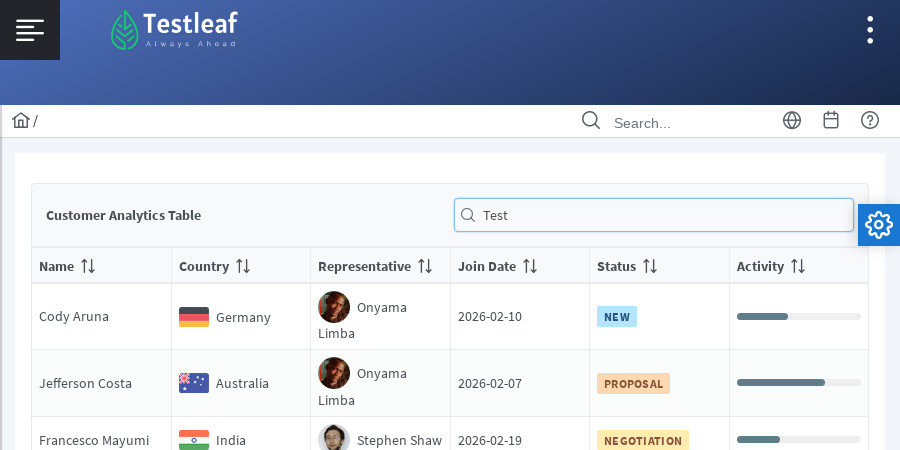

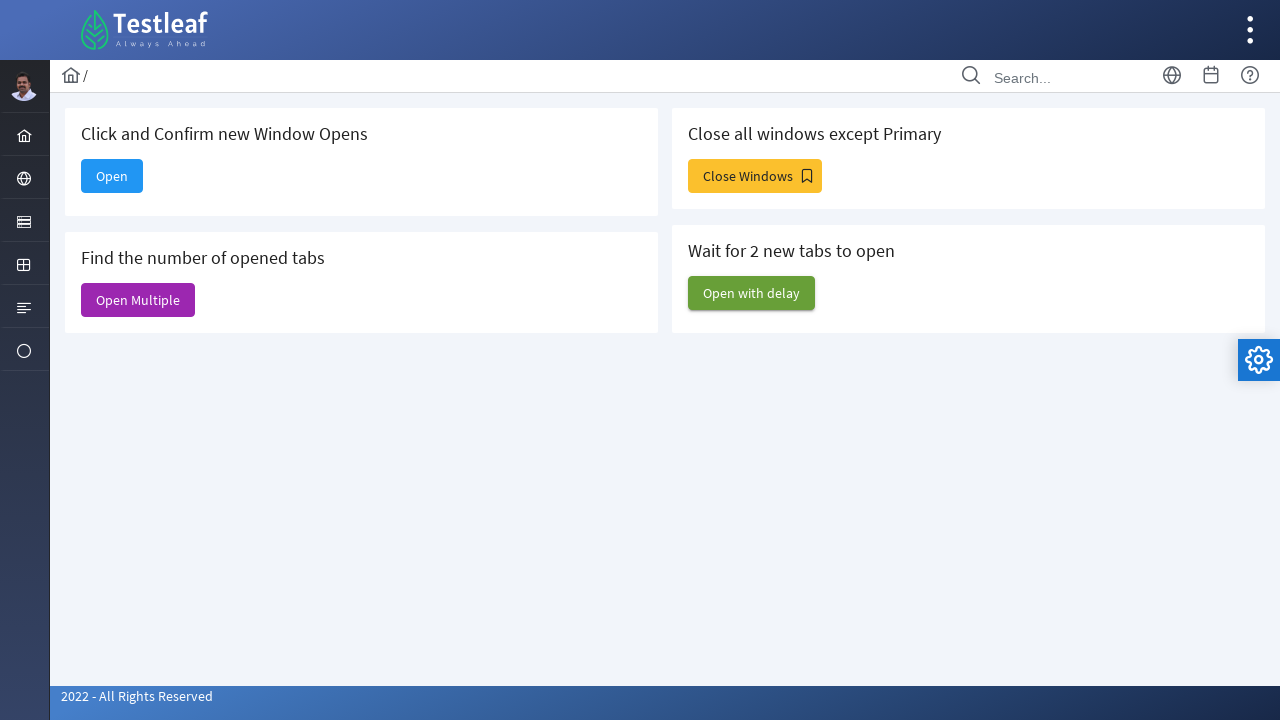